Tests editing a web table by clicking the edit button, modifying the first name field, and submitting

Starting URL: https://demoqa.com/webtables

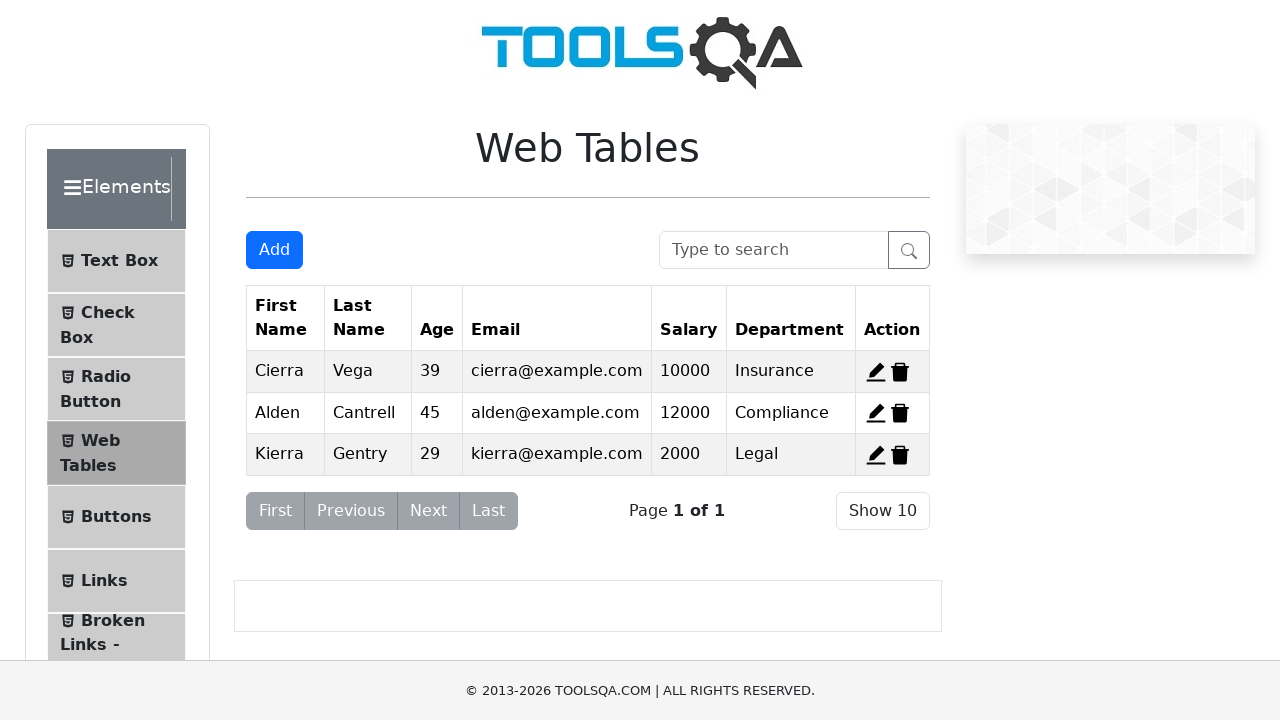

Waited for edit button to be available for first record
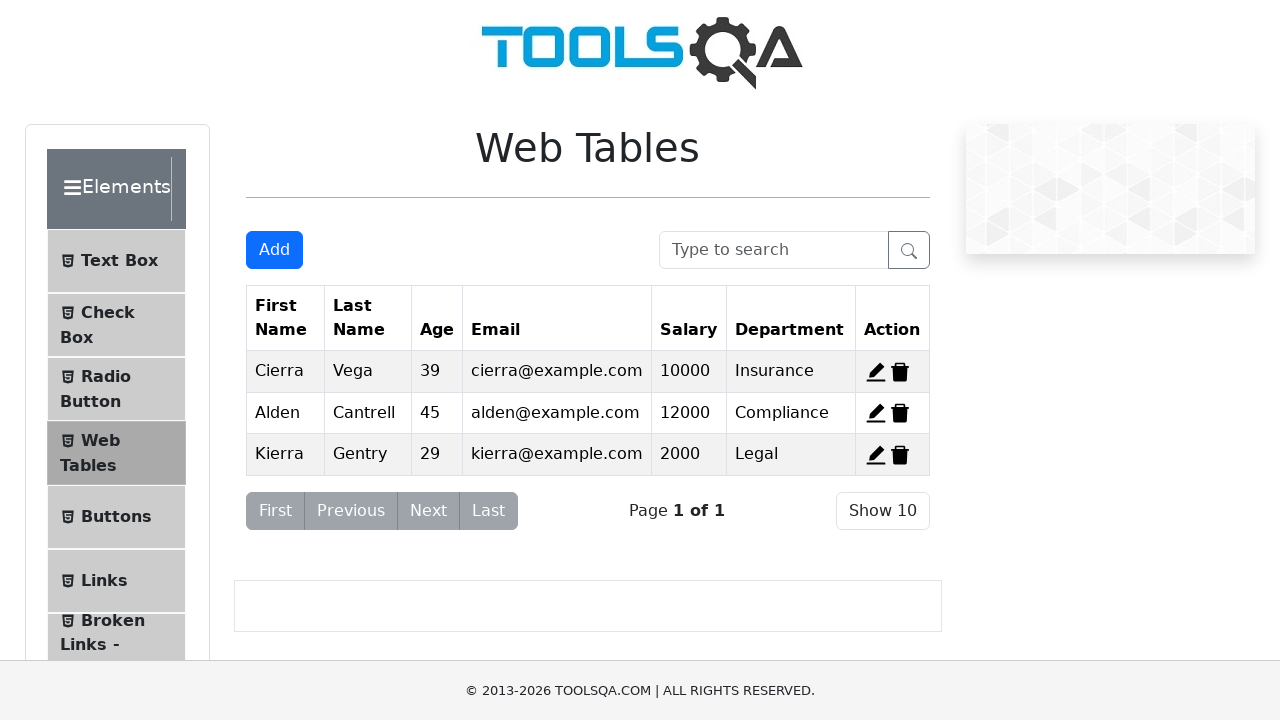

Clicked edit button for first record at (876, 372) on xpath=//span[@id='edit-record-1']//*[name()='svg']
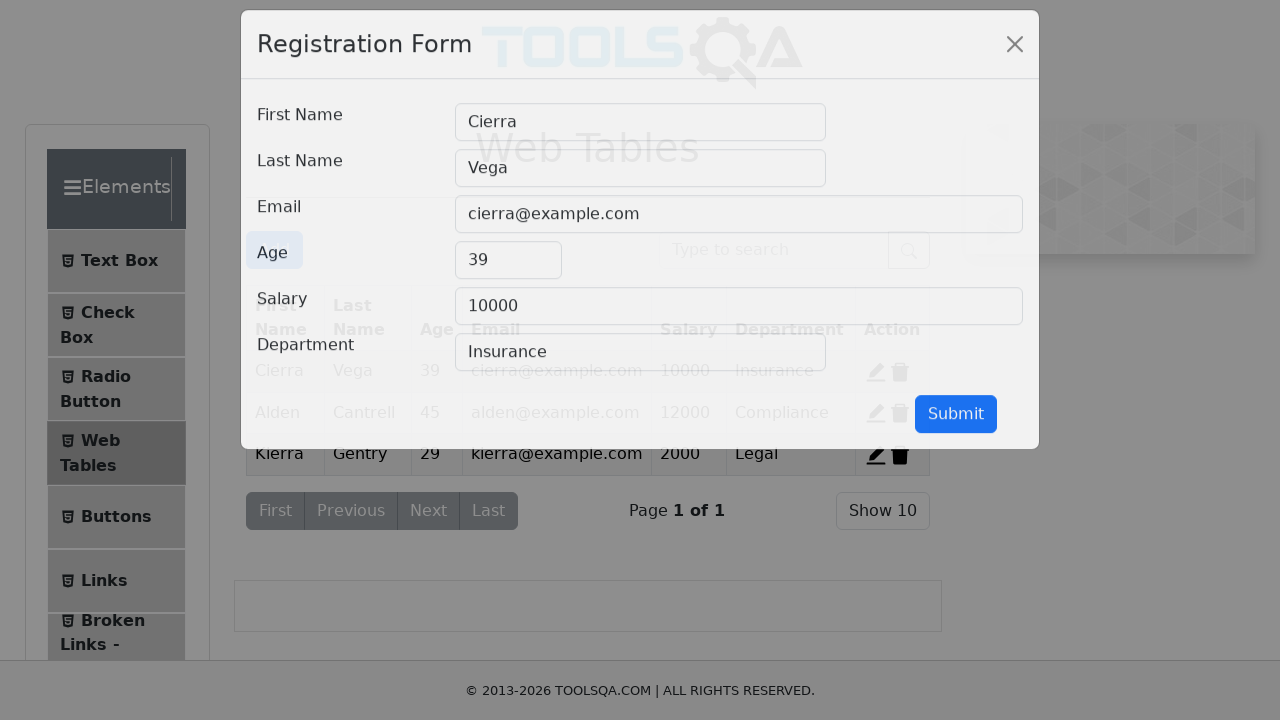

Filled first name field with 'mina' on #firstName
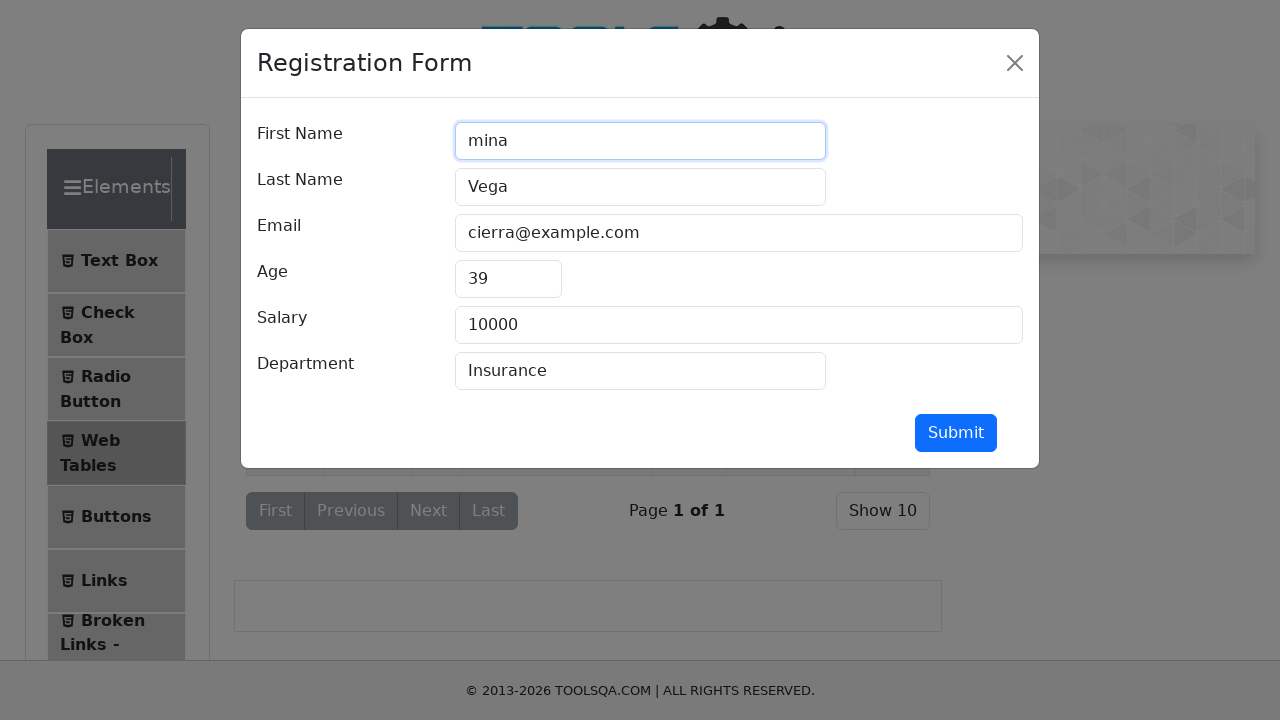

Clicked submit button to save changes at (956, 433) on #submit
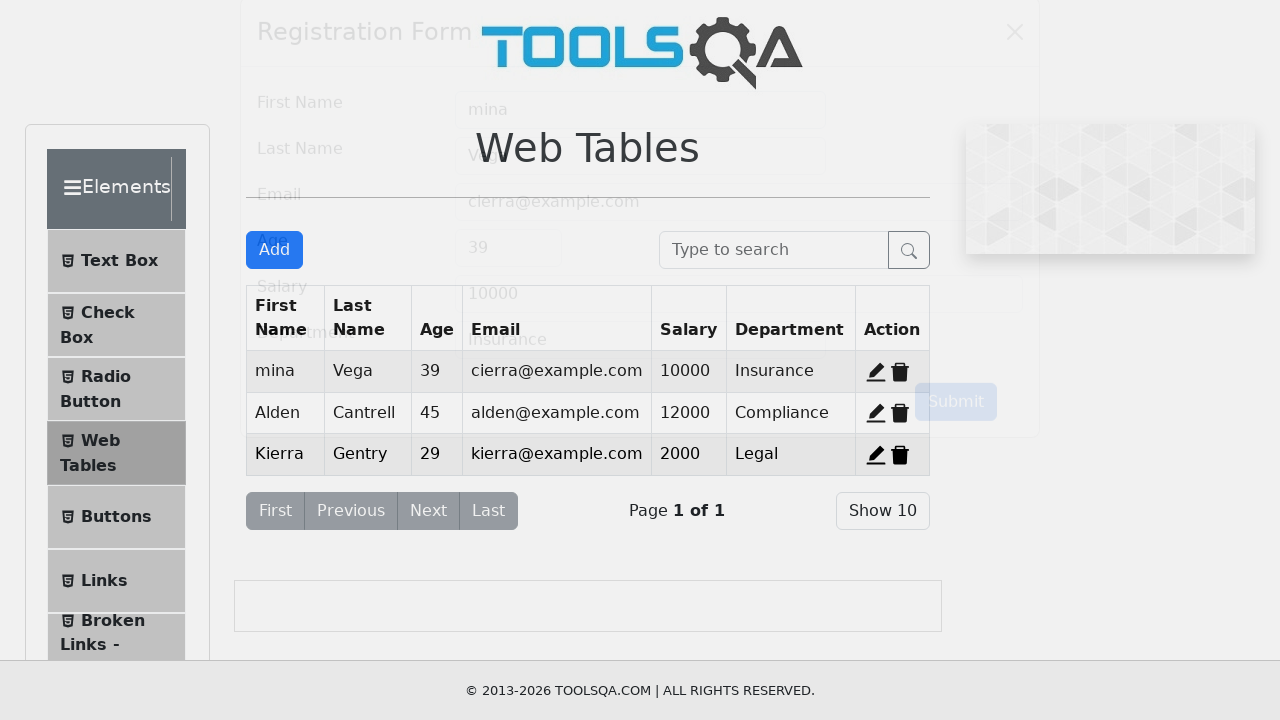

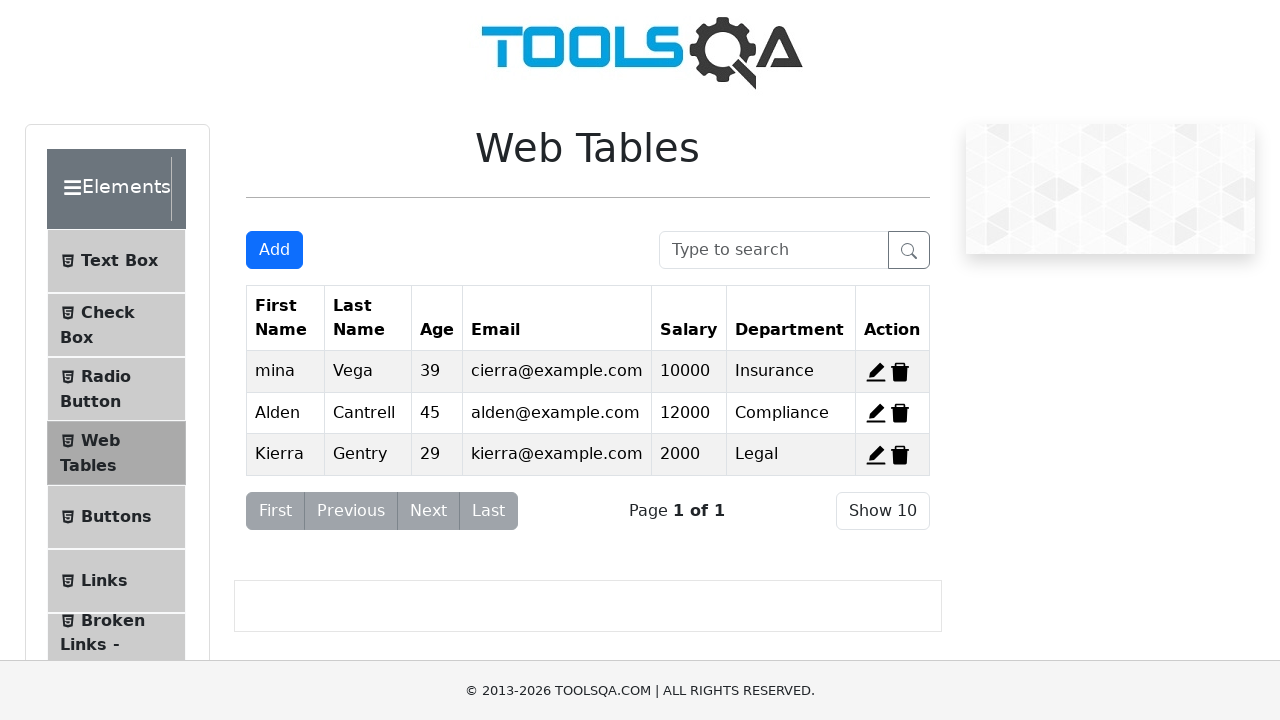